Navigates to WiseQuarter homepage and verifies that the current URL contains "wisequarter"

Starting URL: https://www.wisequarter.com

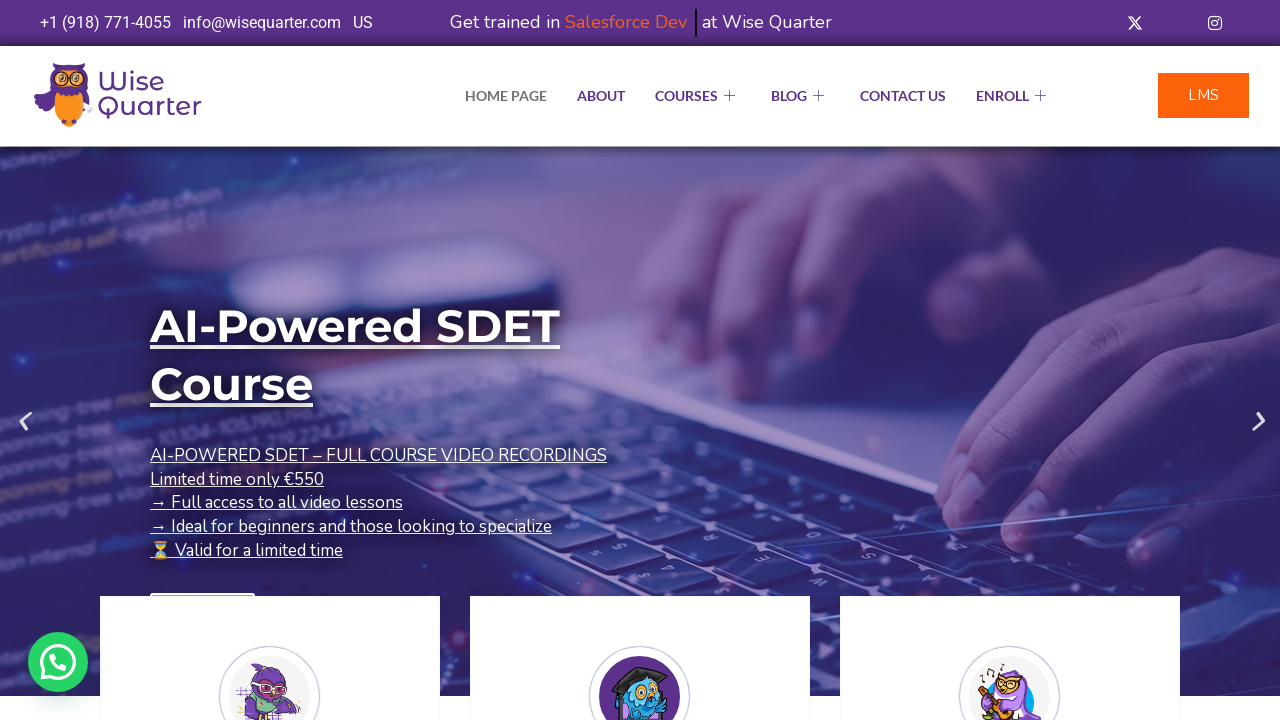

Verified that current URL contains 'wisequarter'
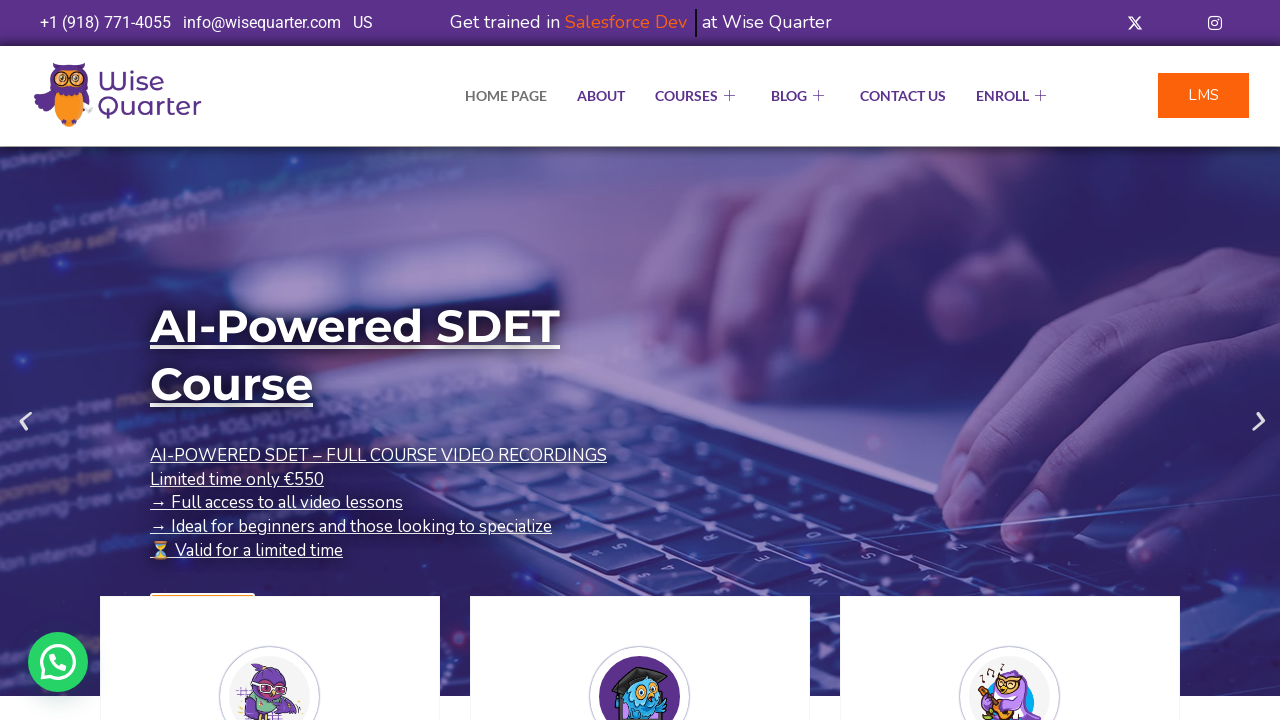

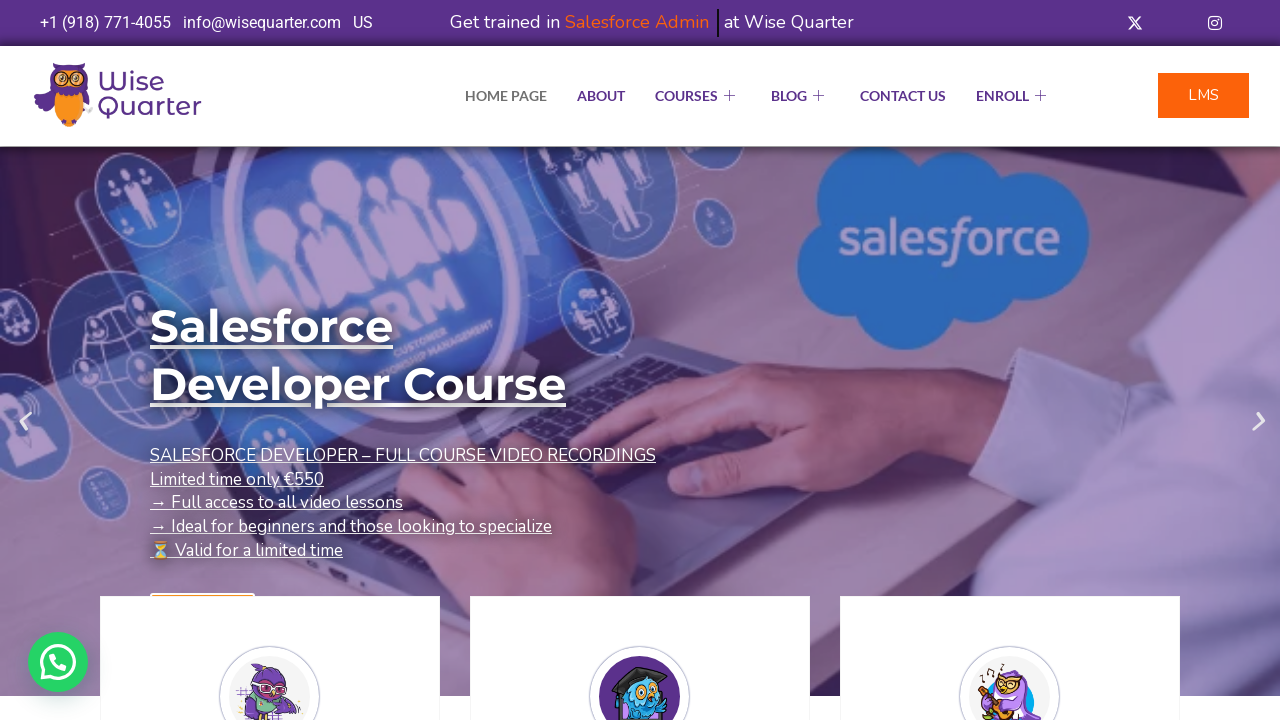